Tests drag and drop functionality by dragging a source element and dropping it onto a target element on the jQuery UI droppable demo page.

Starting URL: http://jqueryui.com/resources/demos/droppable/default.html

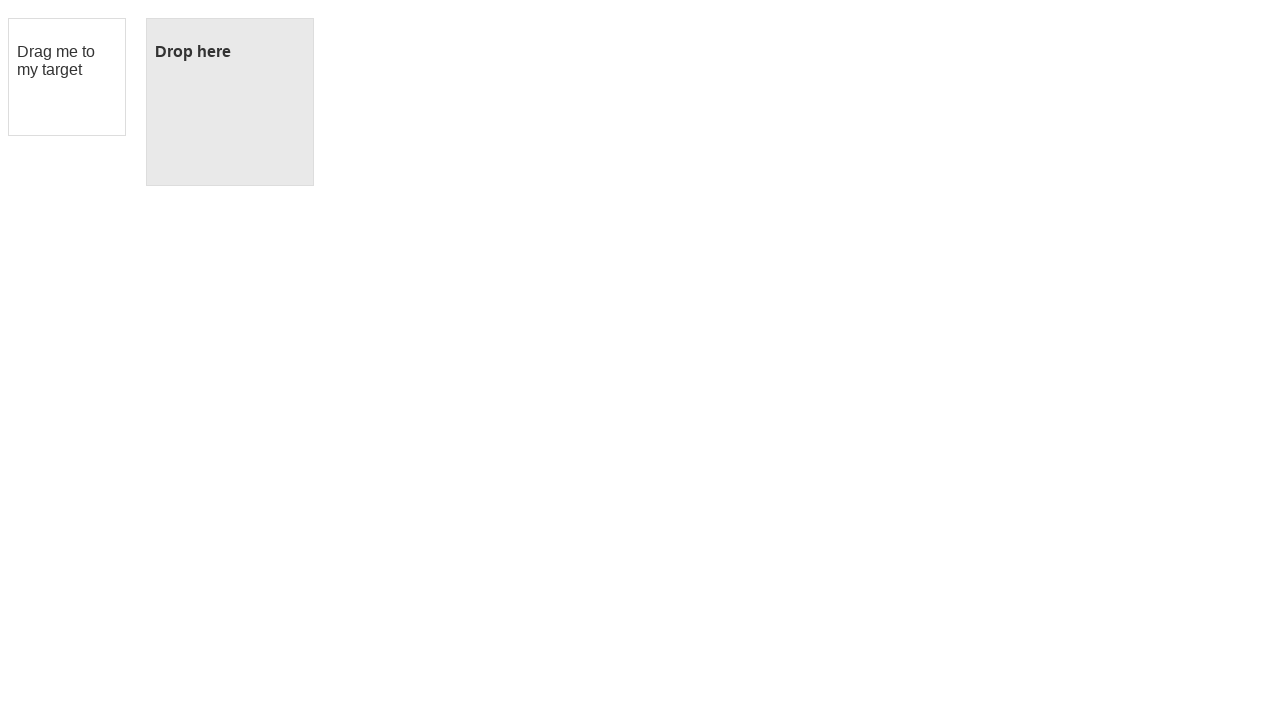

Located draggable source element
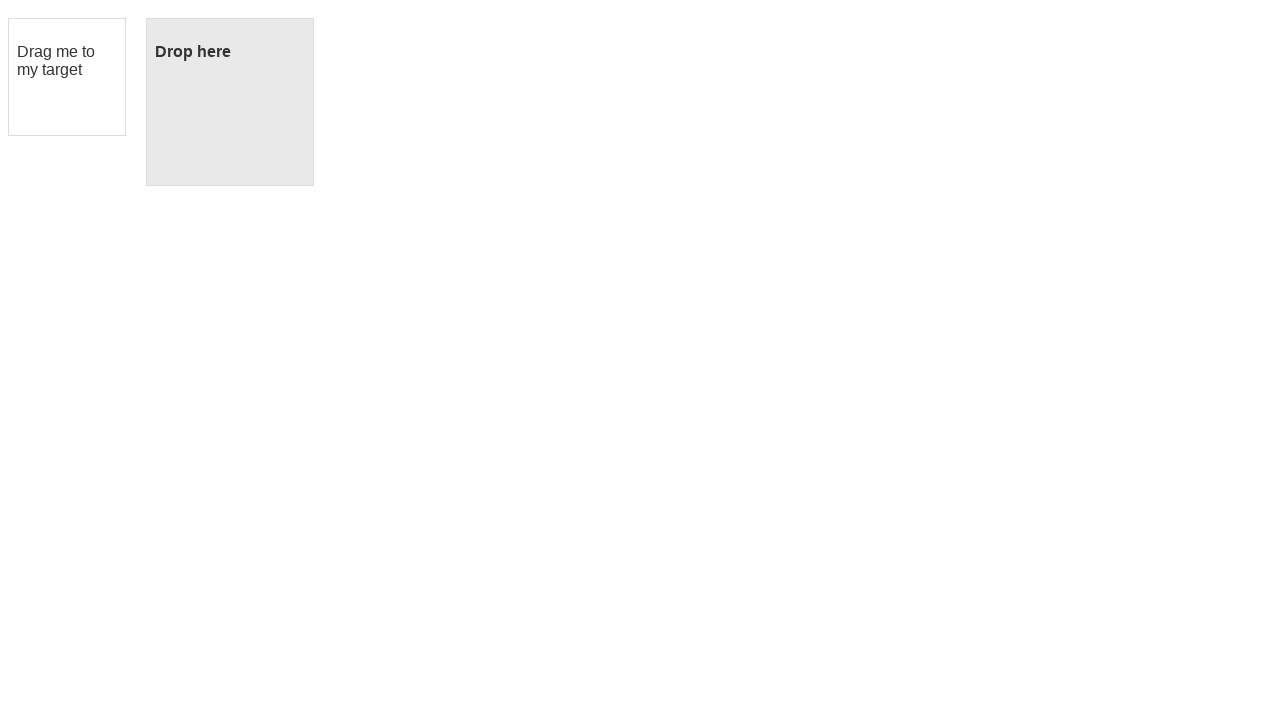

Located droppable target element
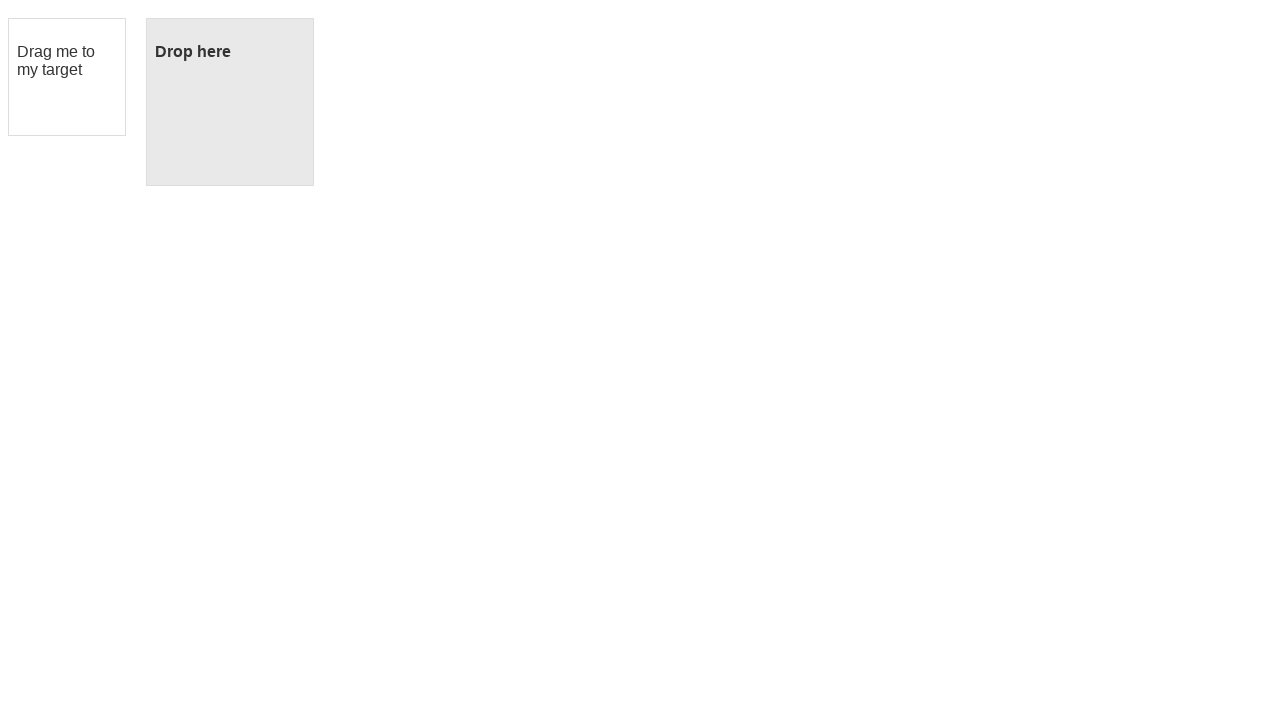

Dragged source element onto target element at (230, 102)
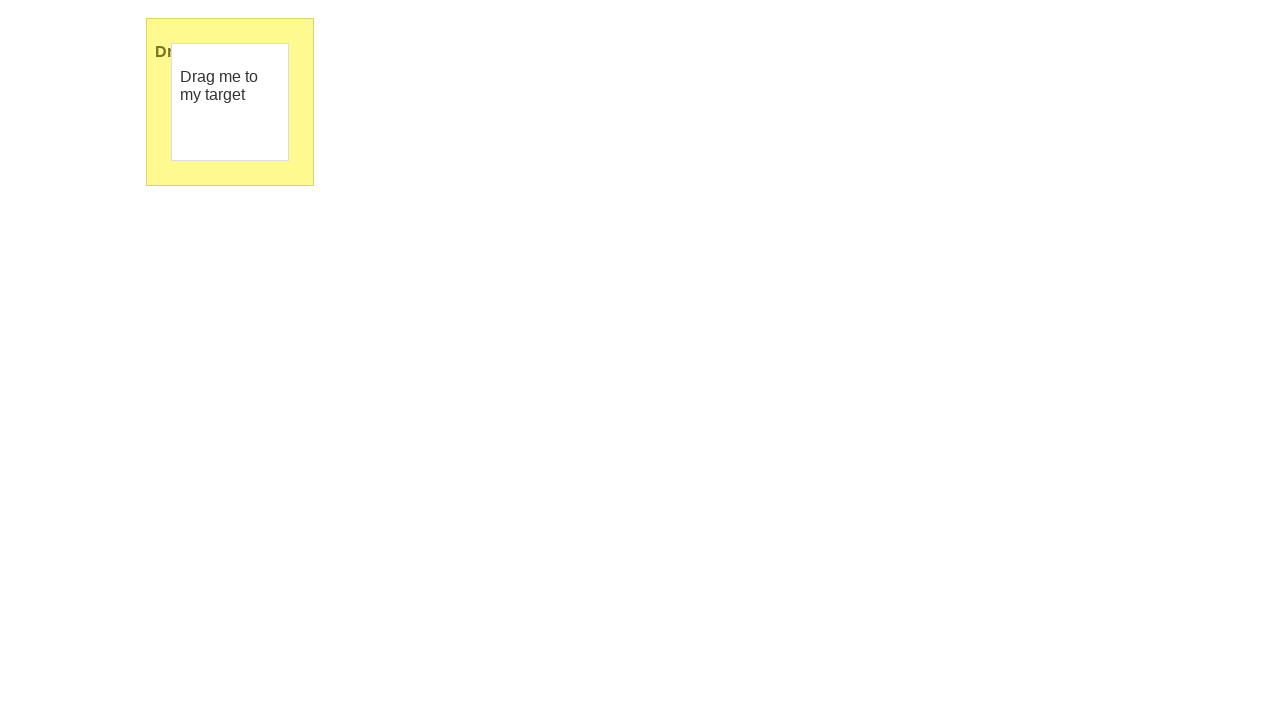

Waited for drag and drop animation to complete
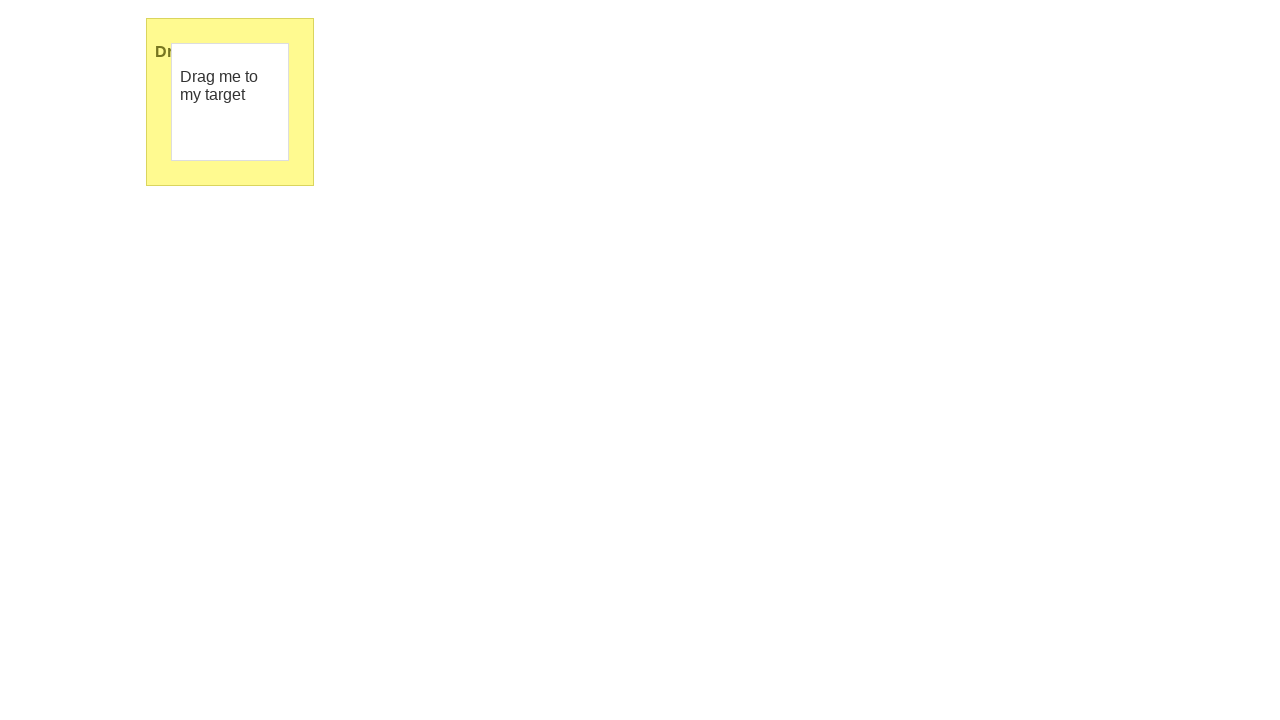

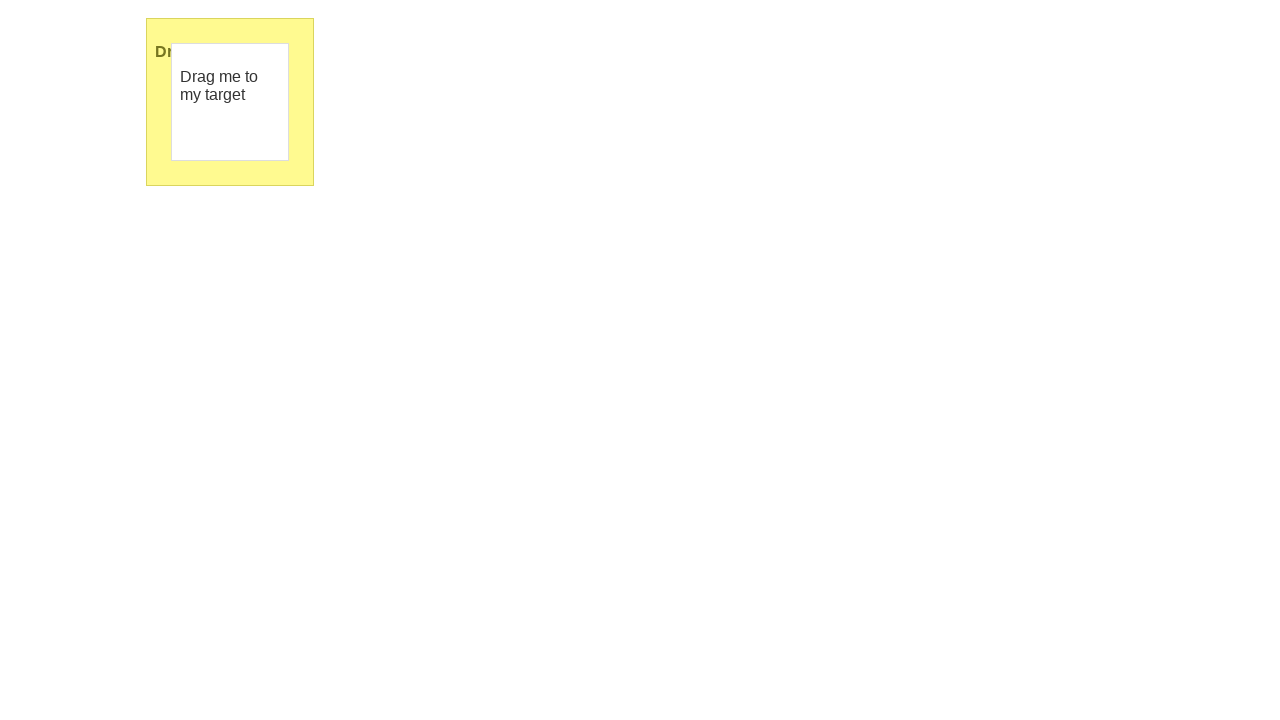